Navigates to jQuery UI website and clicks on the Support navigation link to verify the Support page loads correctly

Starting URL: https://jqueryui.com/

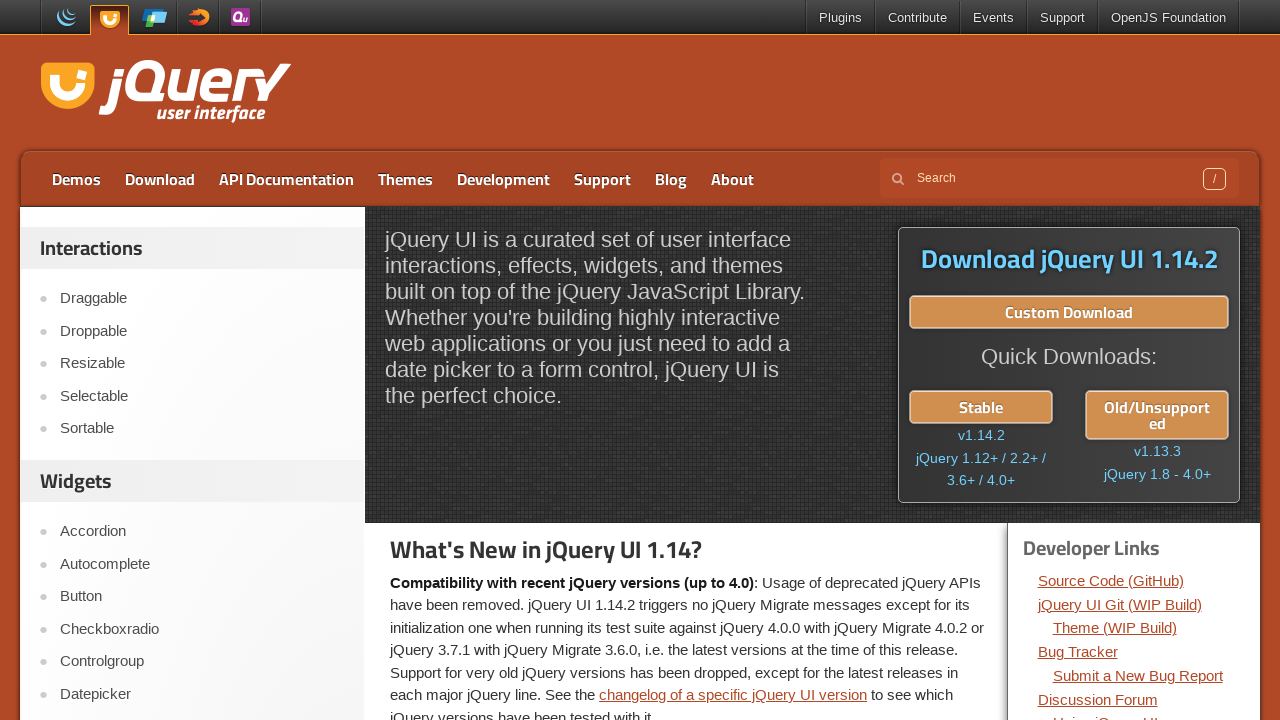

Navigated to jQuery UI homepage
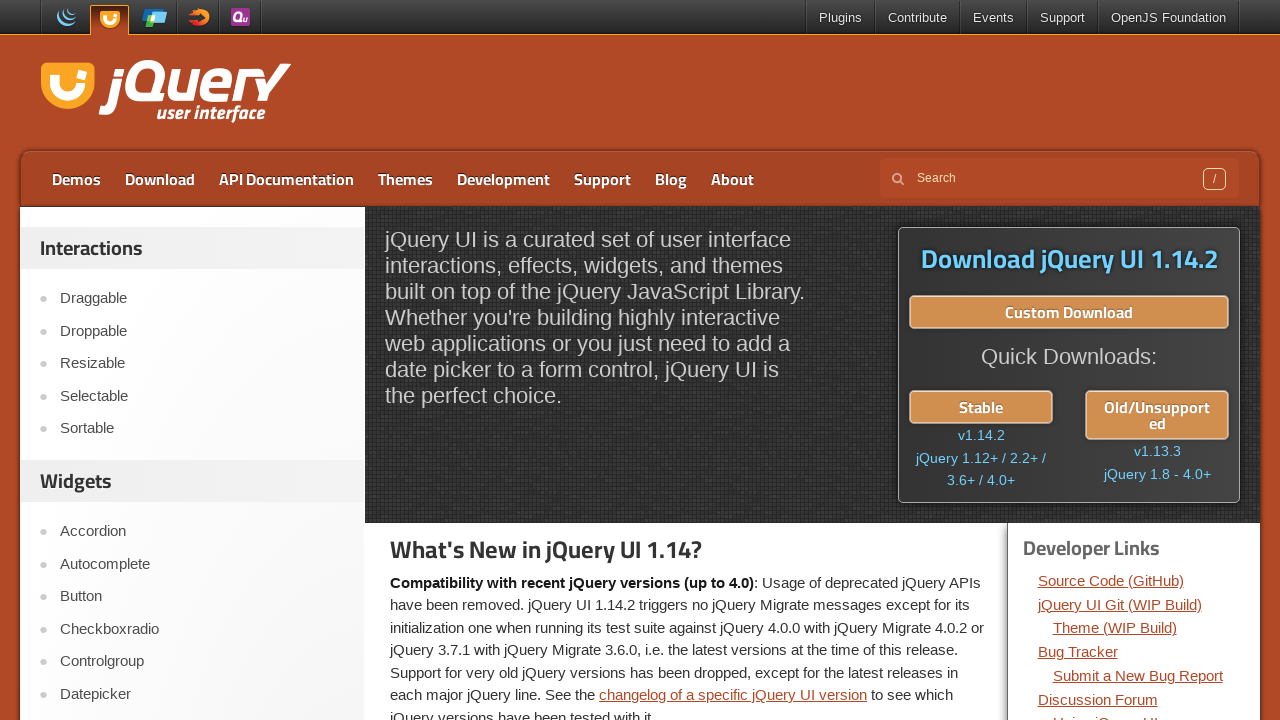

Clicked on Support navigation link at (602, 179) on a[href='https://jqueryui.com/support/']
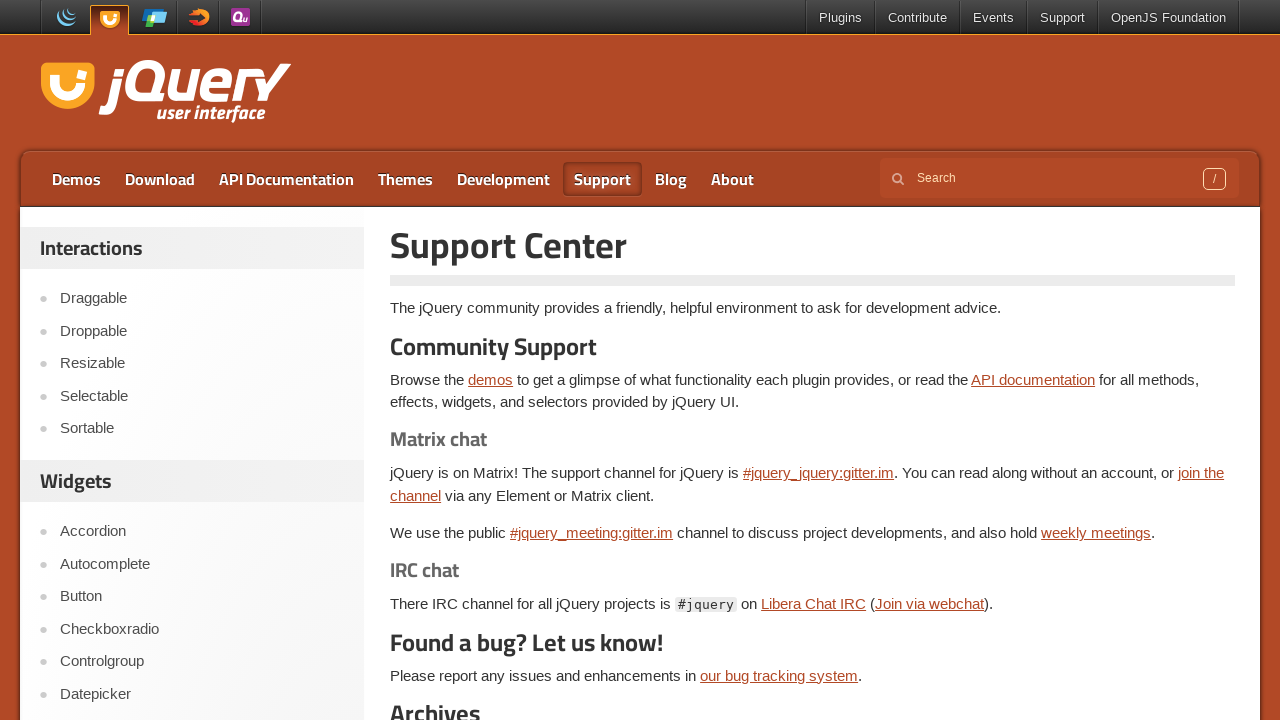

Support page loaded and network idle state reached
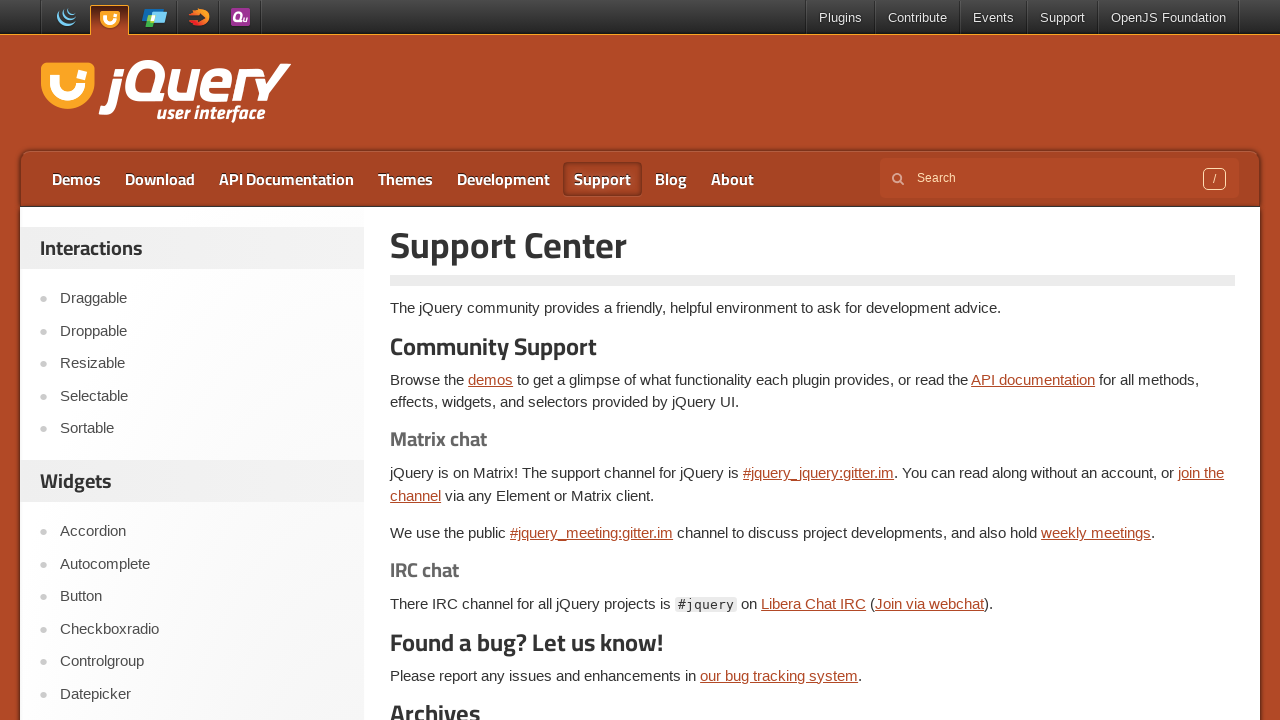

Retrieved page title: Support Center | jQuery UI
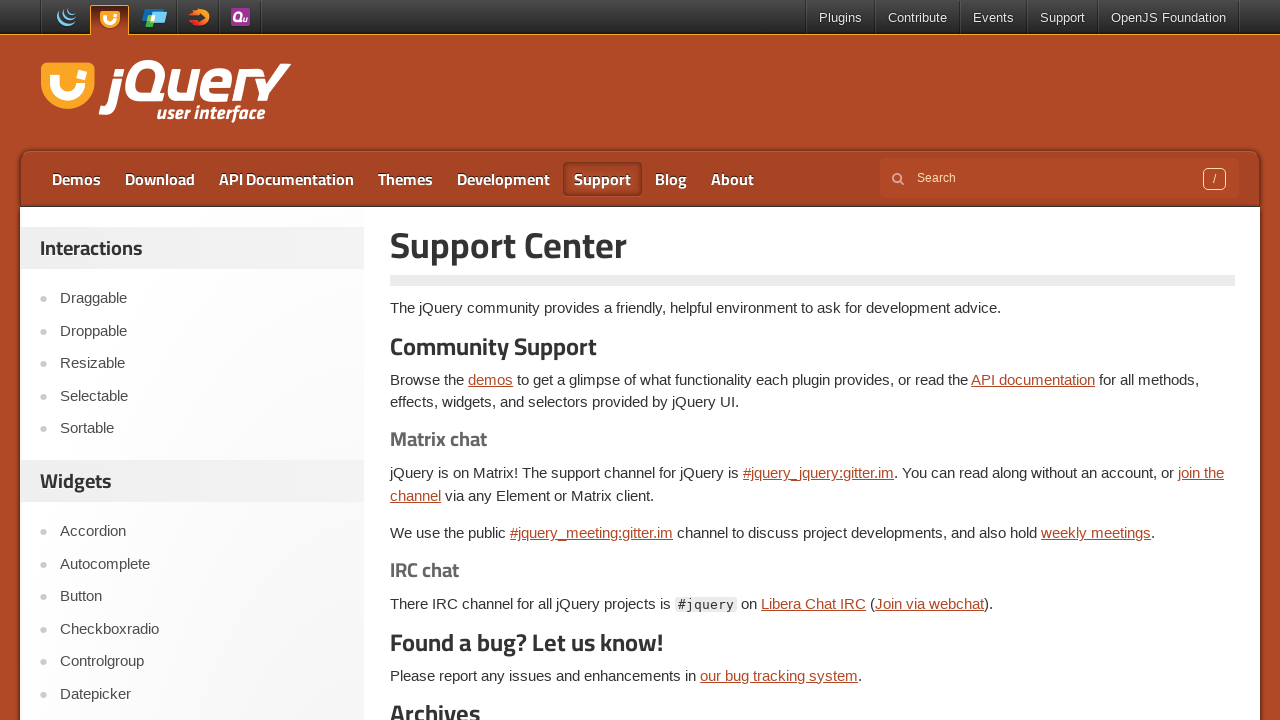

Support tab verified as loaded - 'Support' found in page title
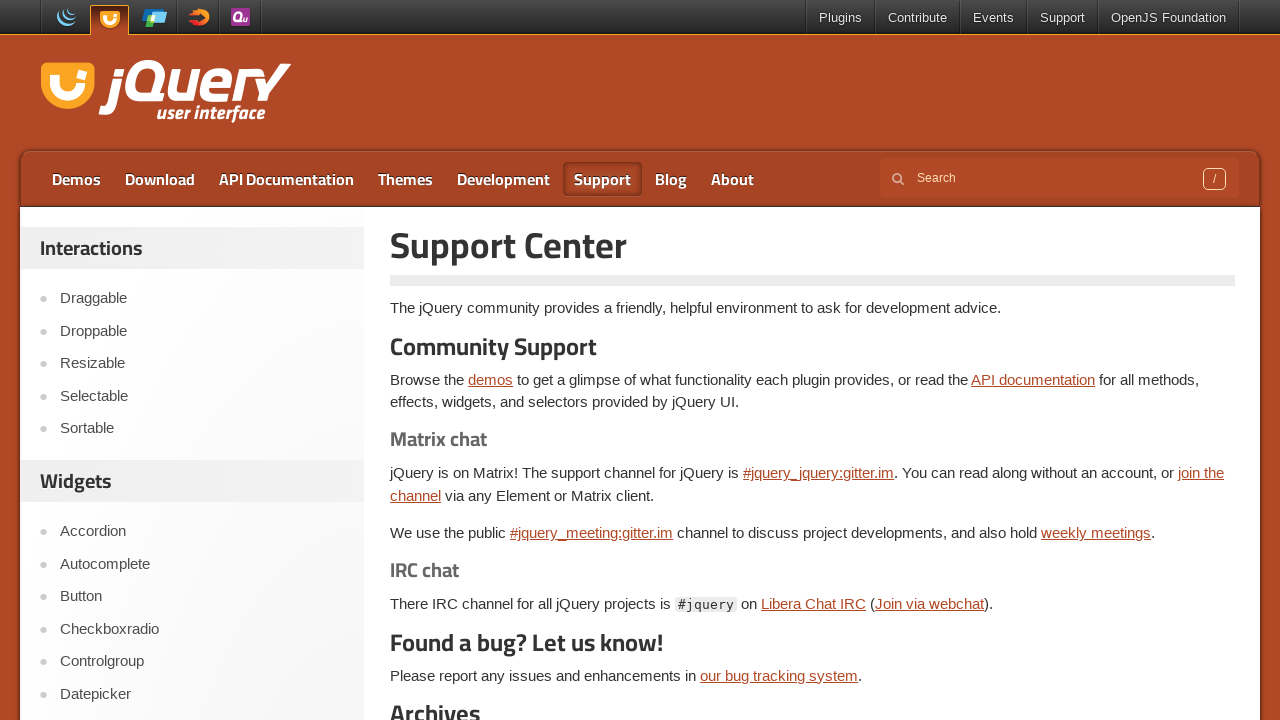

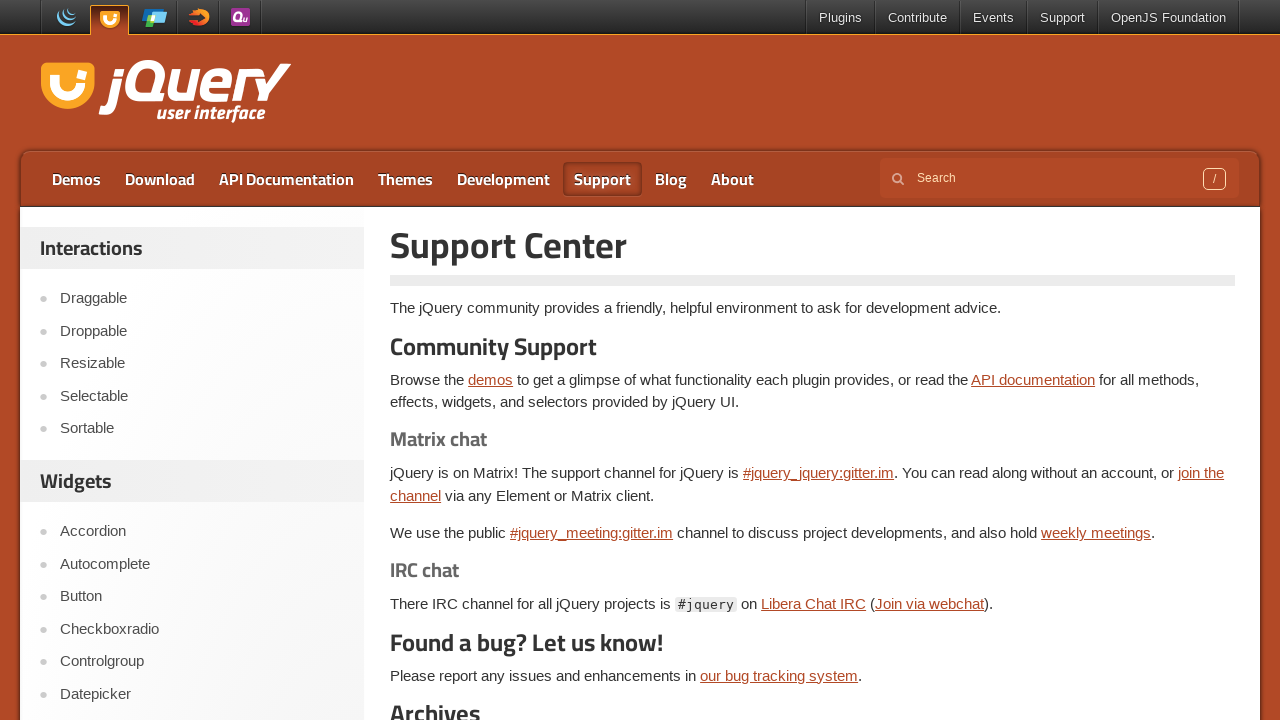